Tests checking if a disabled input field is enabled on a jQuery Mobile demo page

Starting URL: https://demos.jquerymobile.com/1.4.5/forms-disabled/

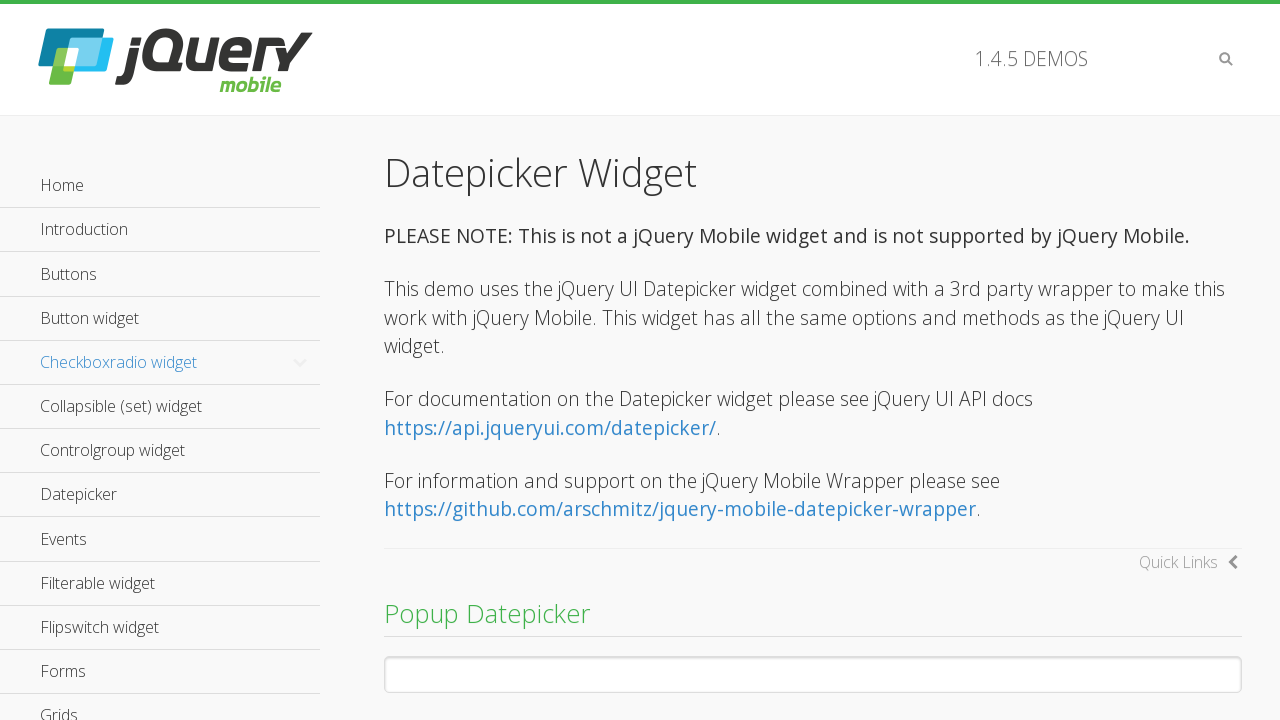

Navigated to jQuery Mobile forms-disabled demo page
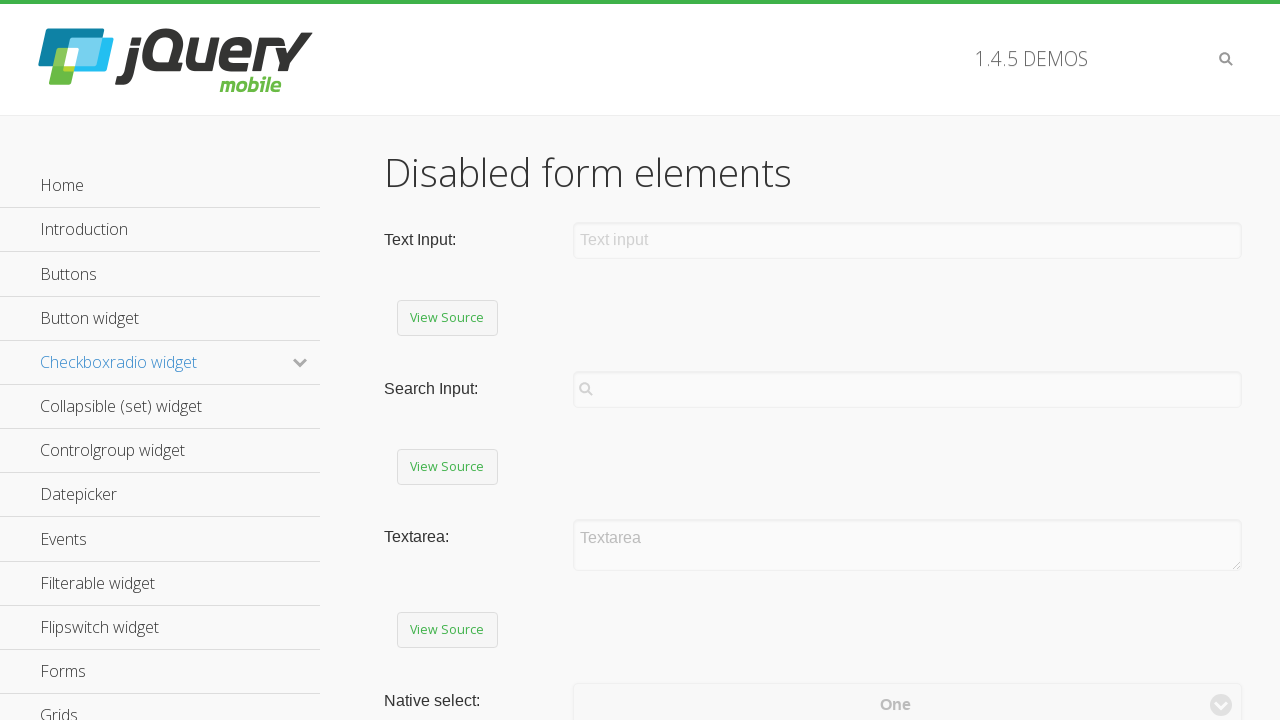

Checked if disabled input field #textinput-1 is enabled: False
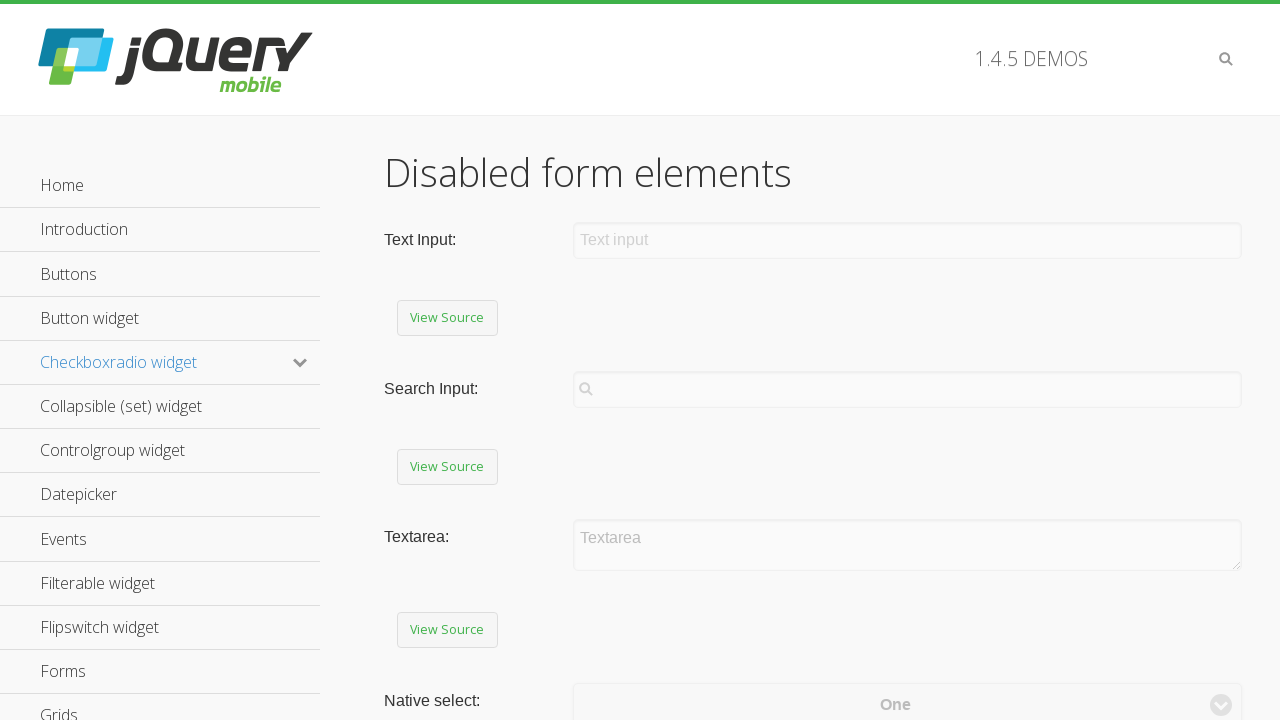

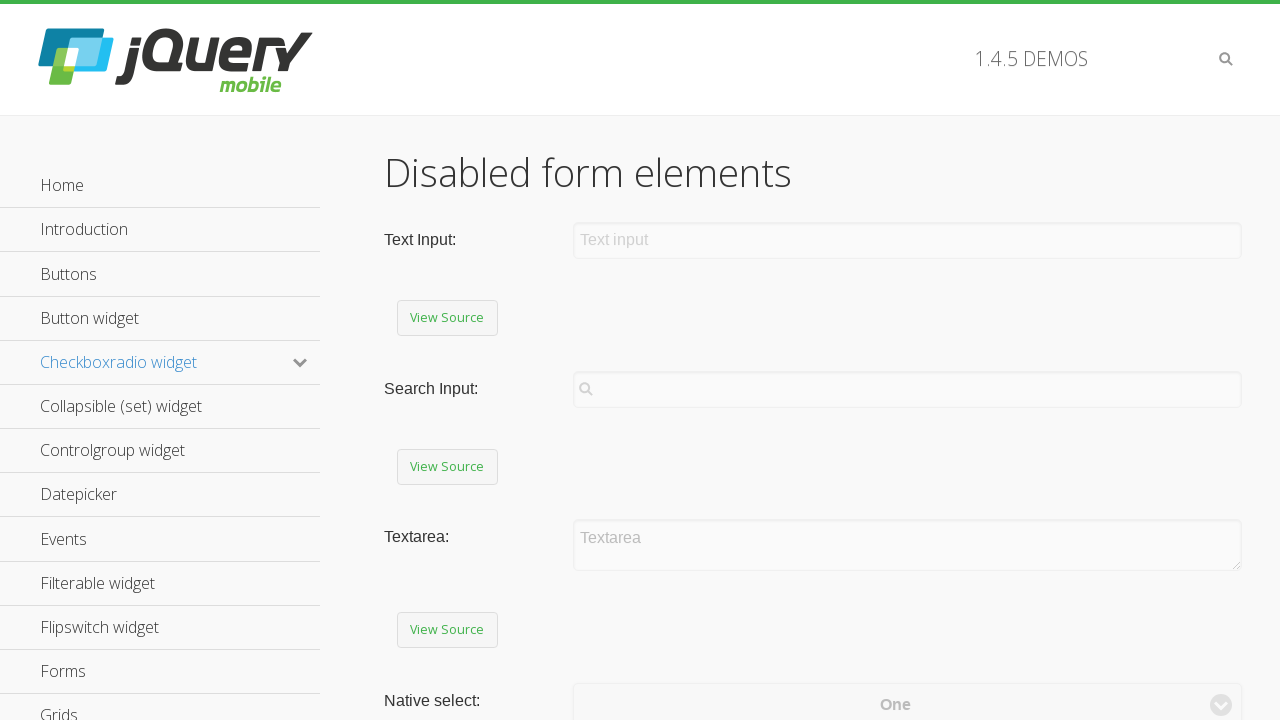